Tests hover functionality by hovering over three user images and verifying that user names appear

Starting URL: https://the-internet.herokuapp.com/hovers

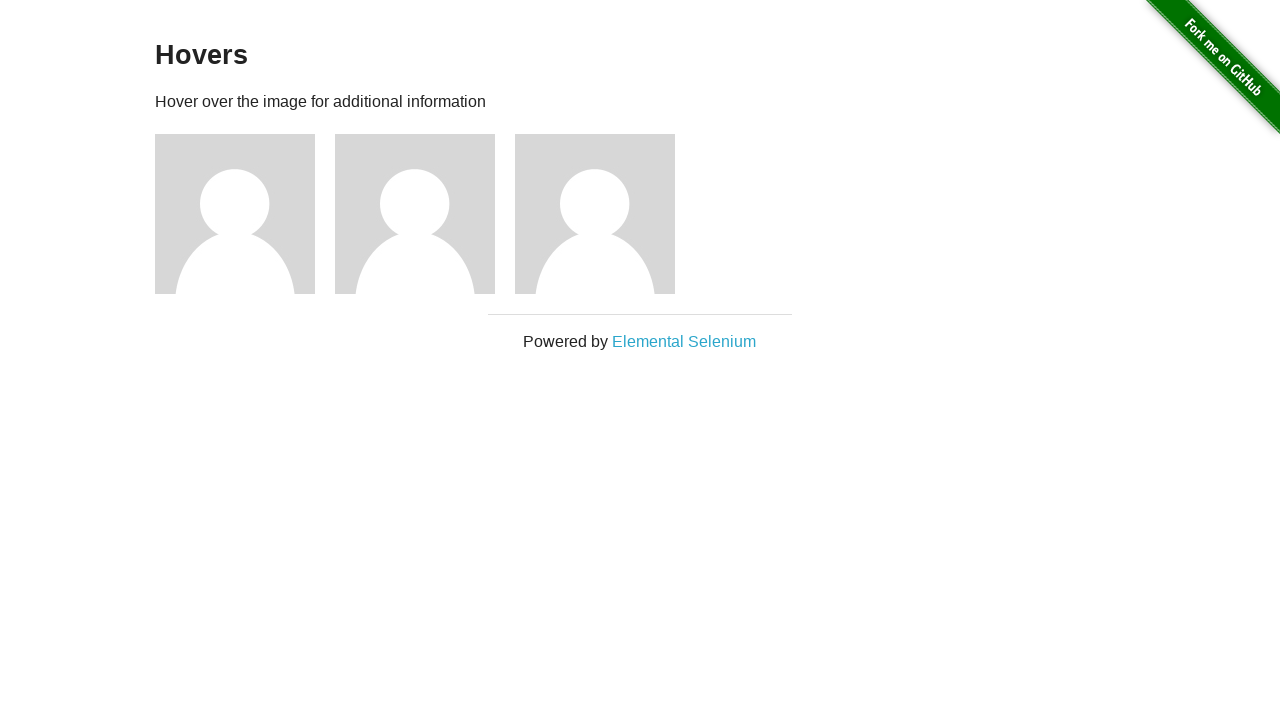

Located all user images on the hovers page
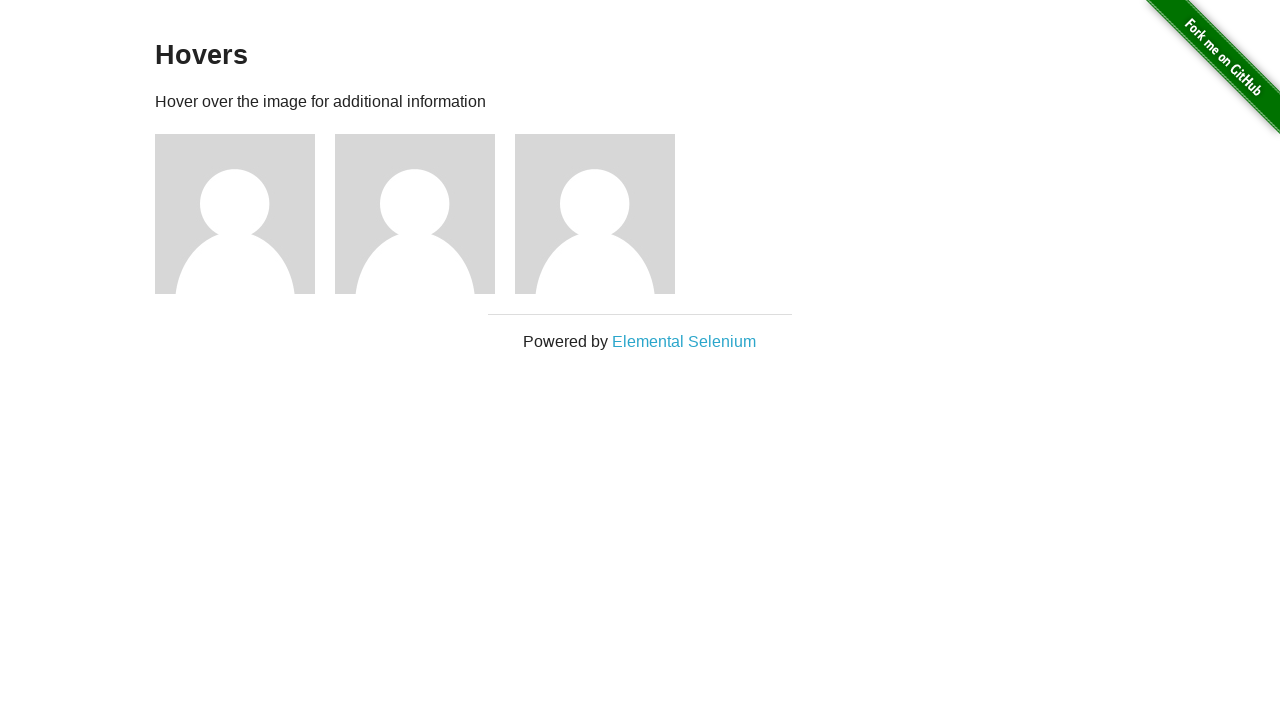

Hovered over first user image at (235, 214) on .figure > img >> nth=0
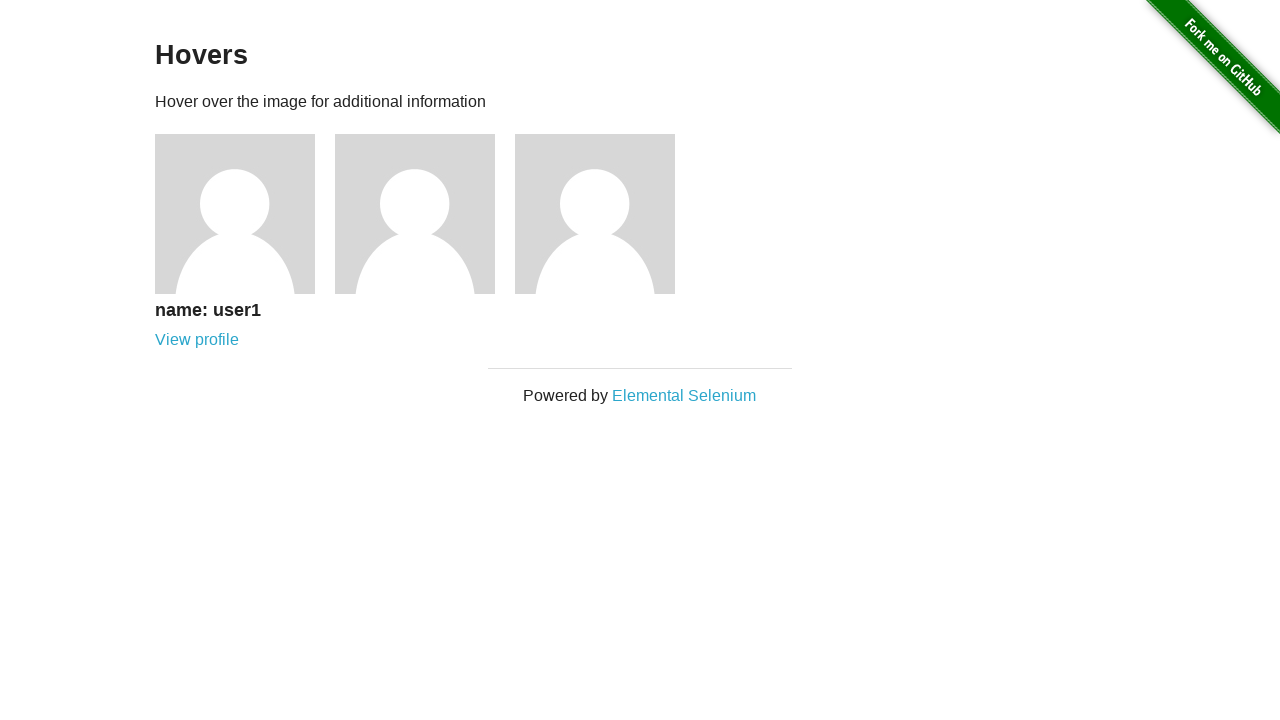

Verified 'name: user1' text appeared after hover
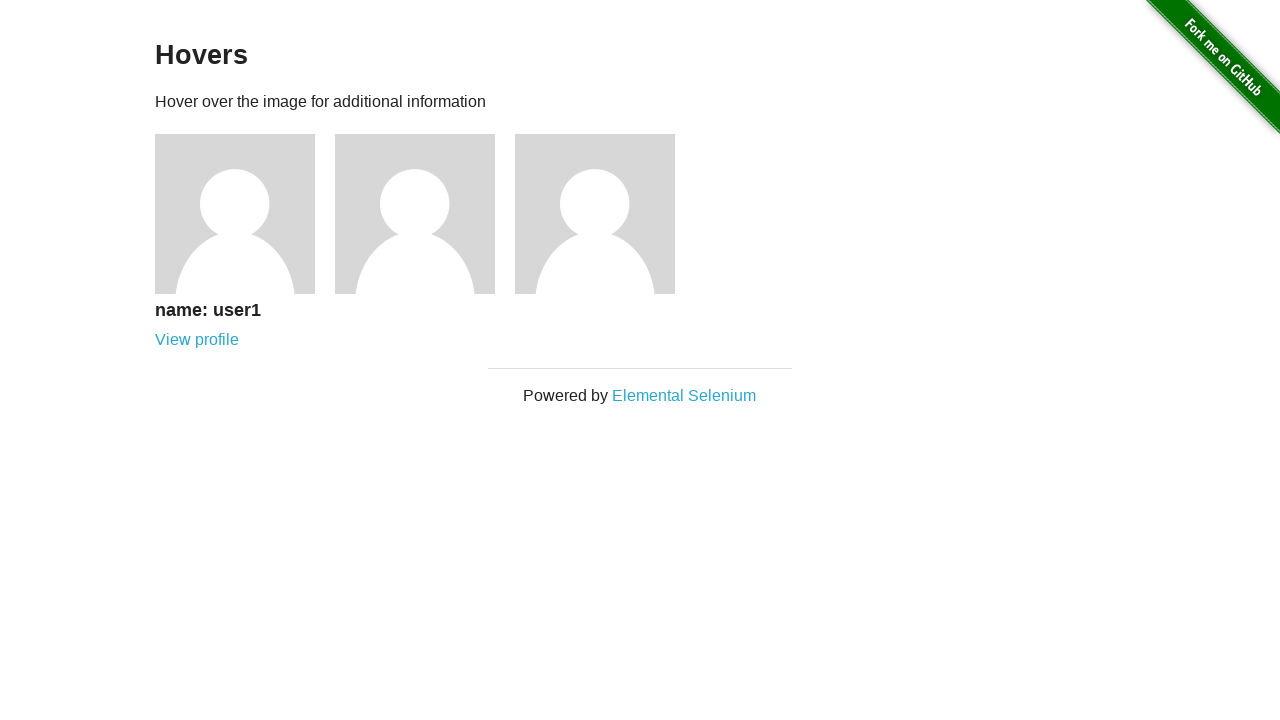

Hovered over second user image at (415, 214) on .figure > img >> nth=1
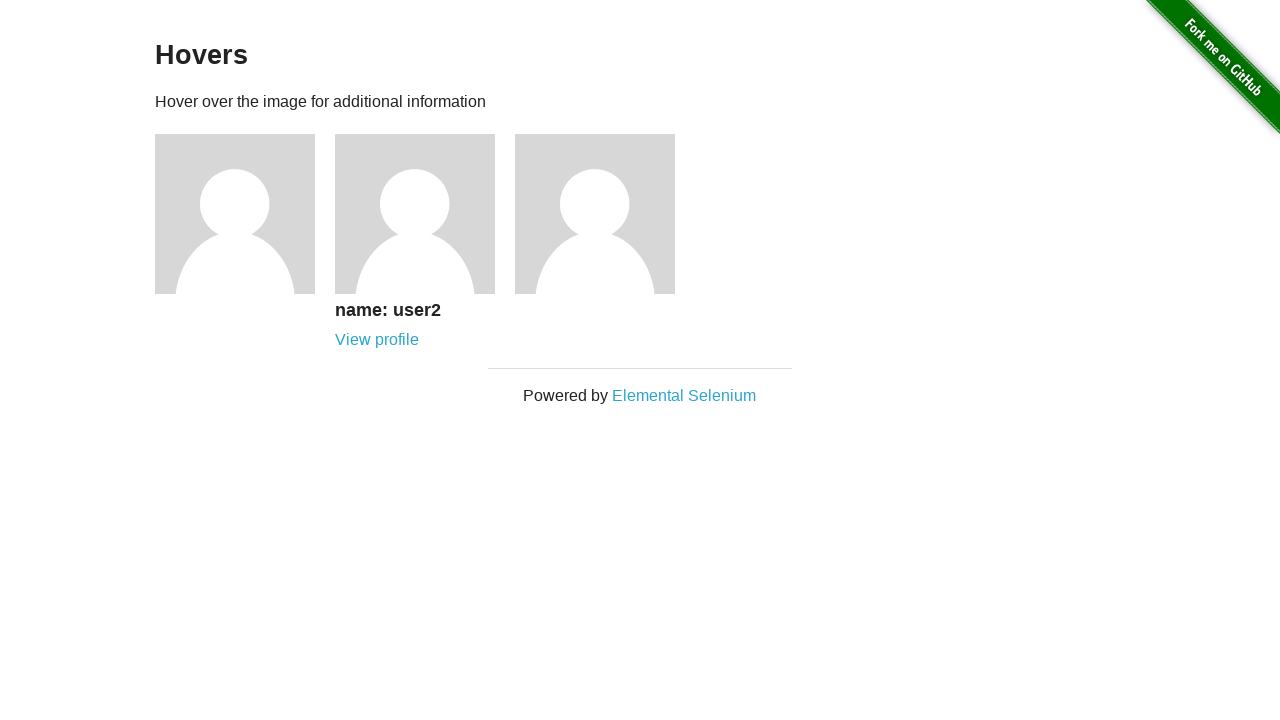

Verified 'name: user2' text appeared after hover
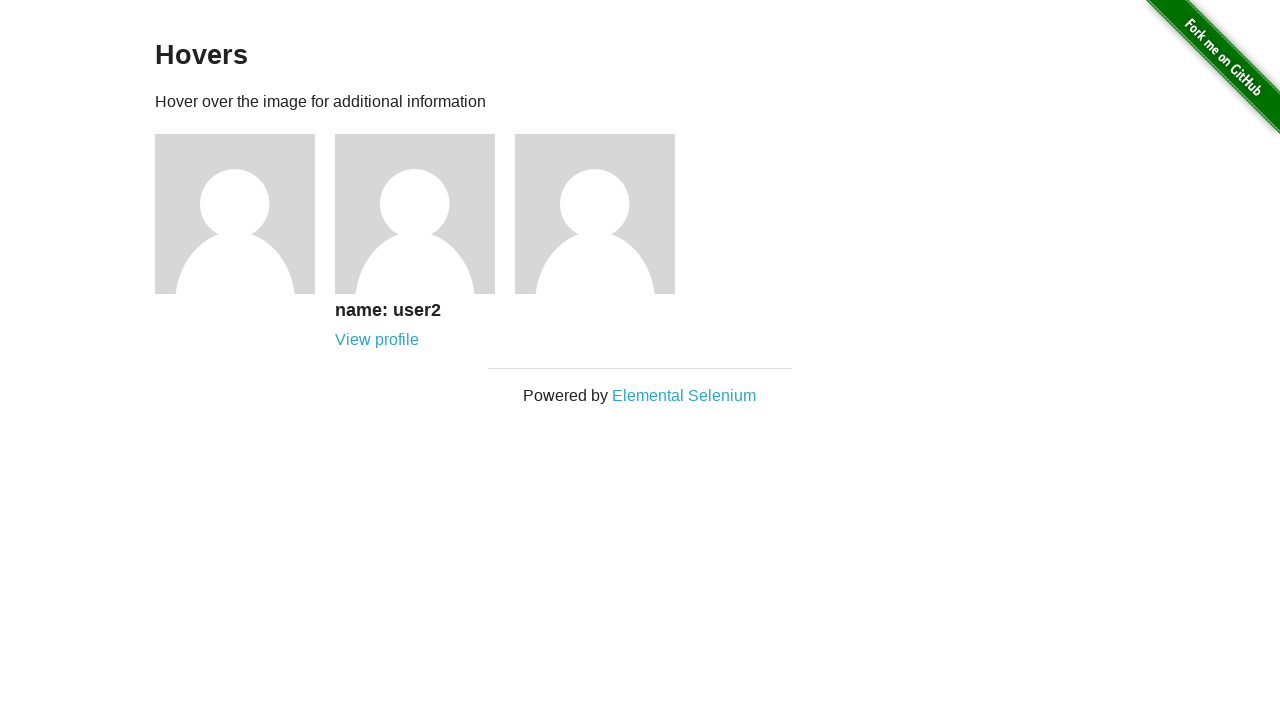

Hovered over third user image at (595, 214) on .figure > img >> nth=2
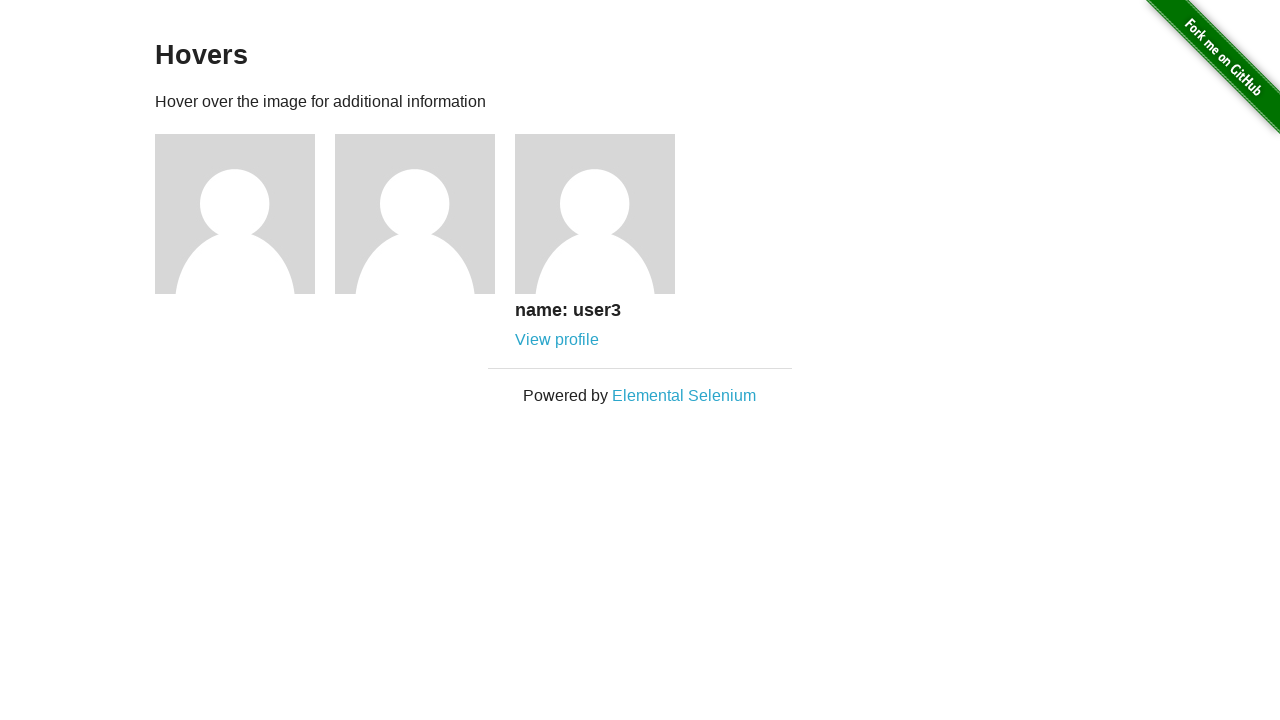

Verified 'name: user3' text appeared after hover
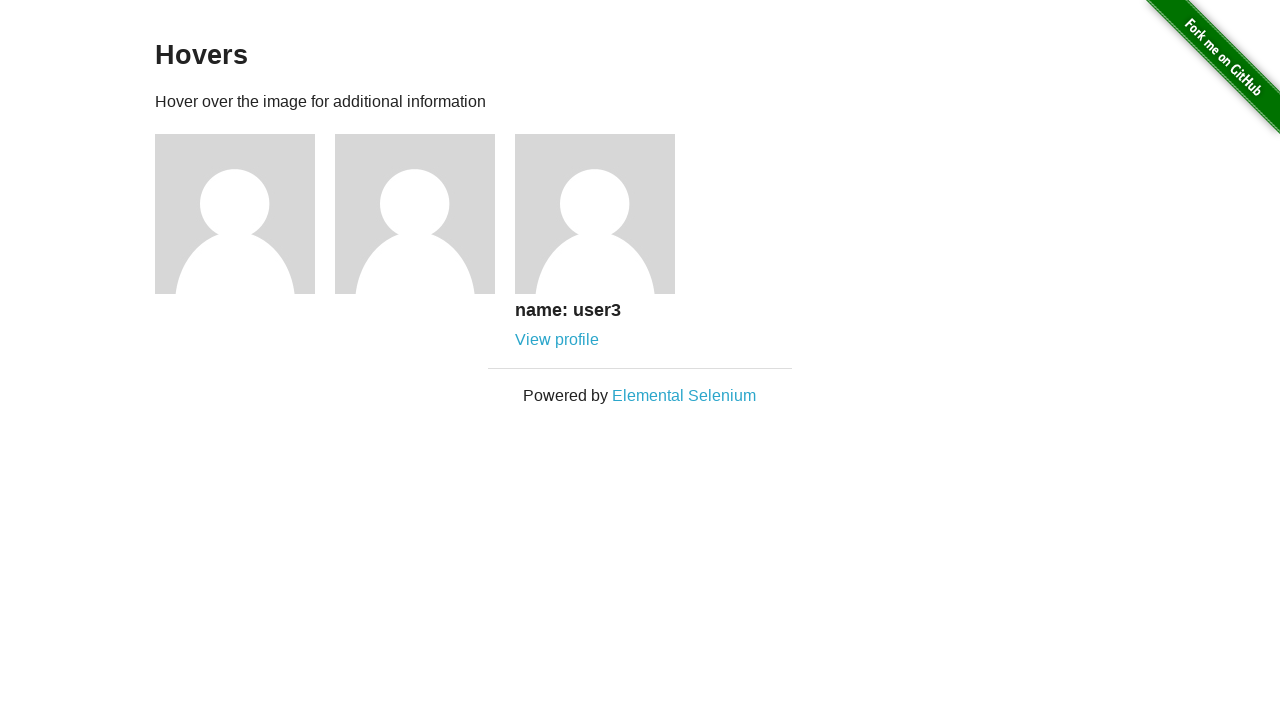

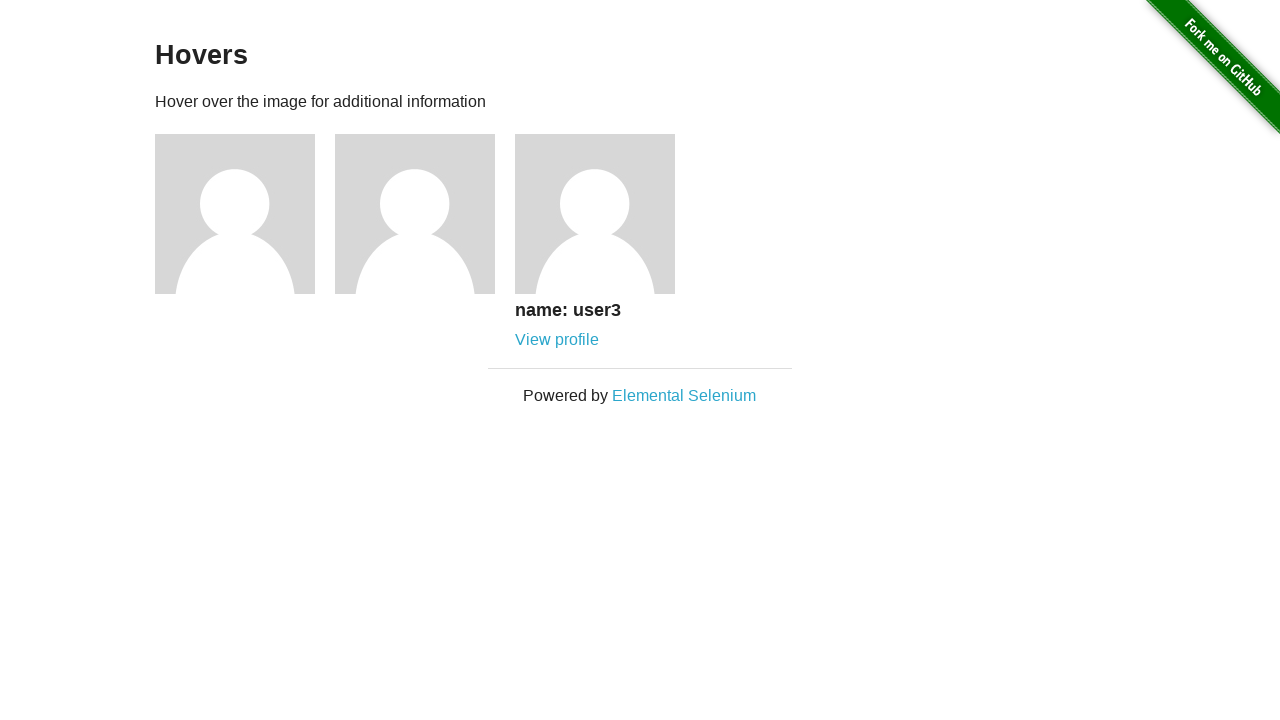